Tests a registration form by filling in first name, last name, and email fields, then submitting and verifying the success message.

Starting URL: http://suninjuly.github.io/registration1.html

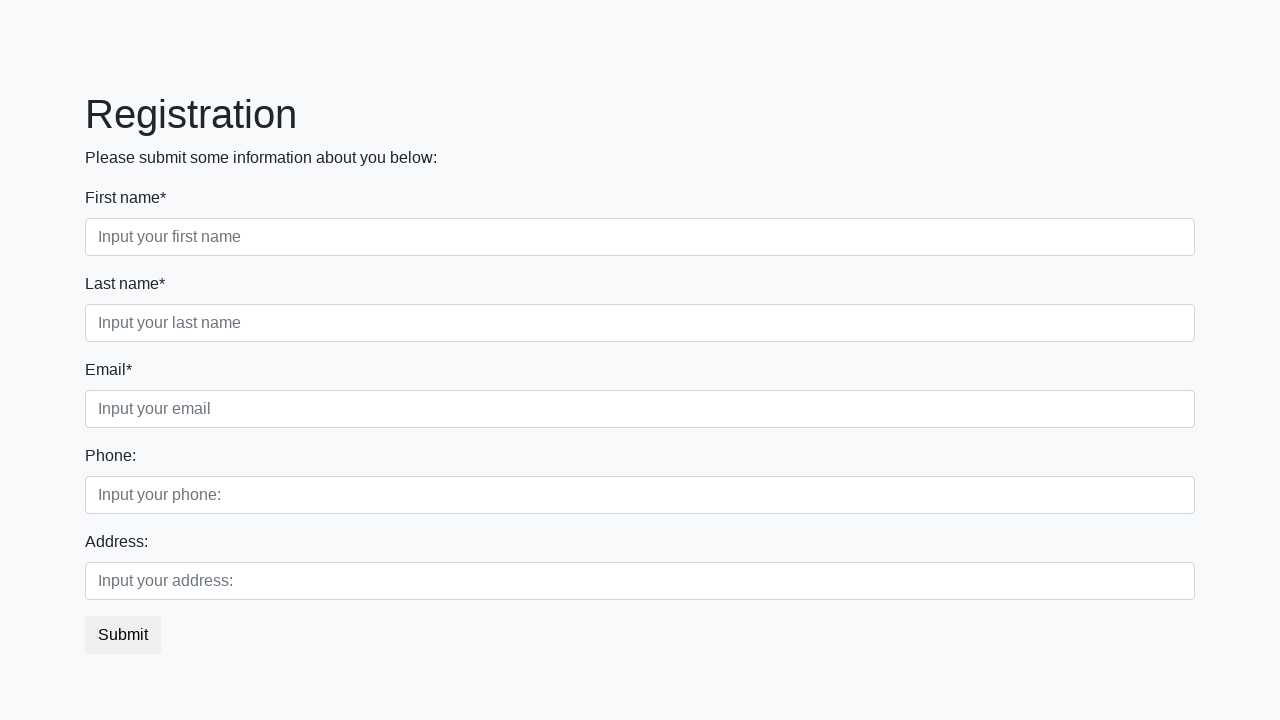

Filled first name field with 'Ivan' on .first_block input.first
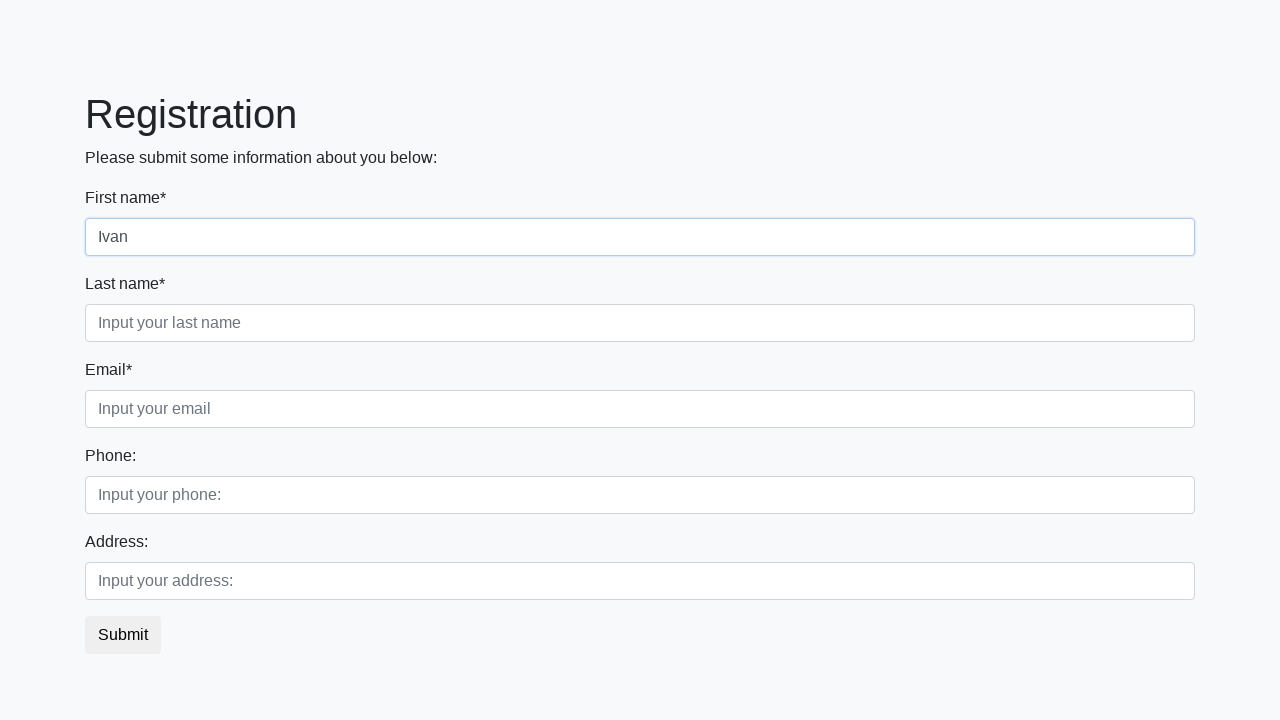

Filled last name field with 'Ivanov' on .first_block input.second
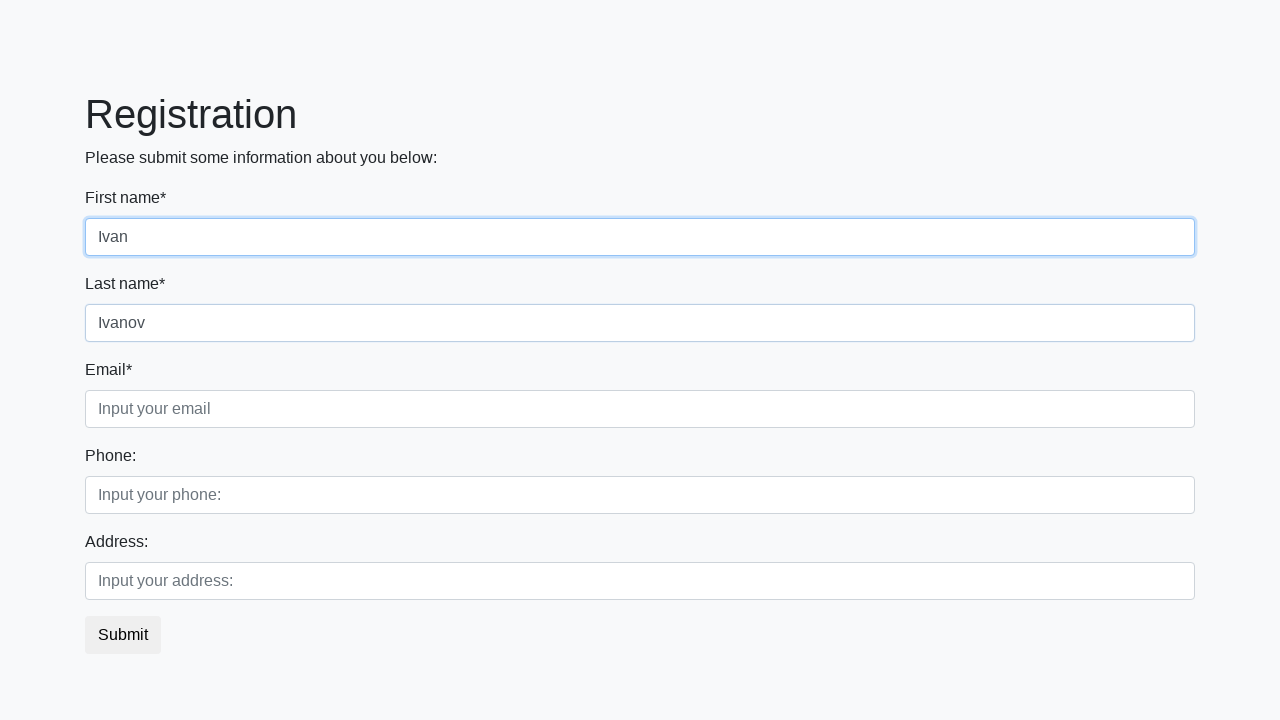

Filled email field with 'test@example.com' on .first_block input.third
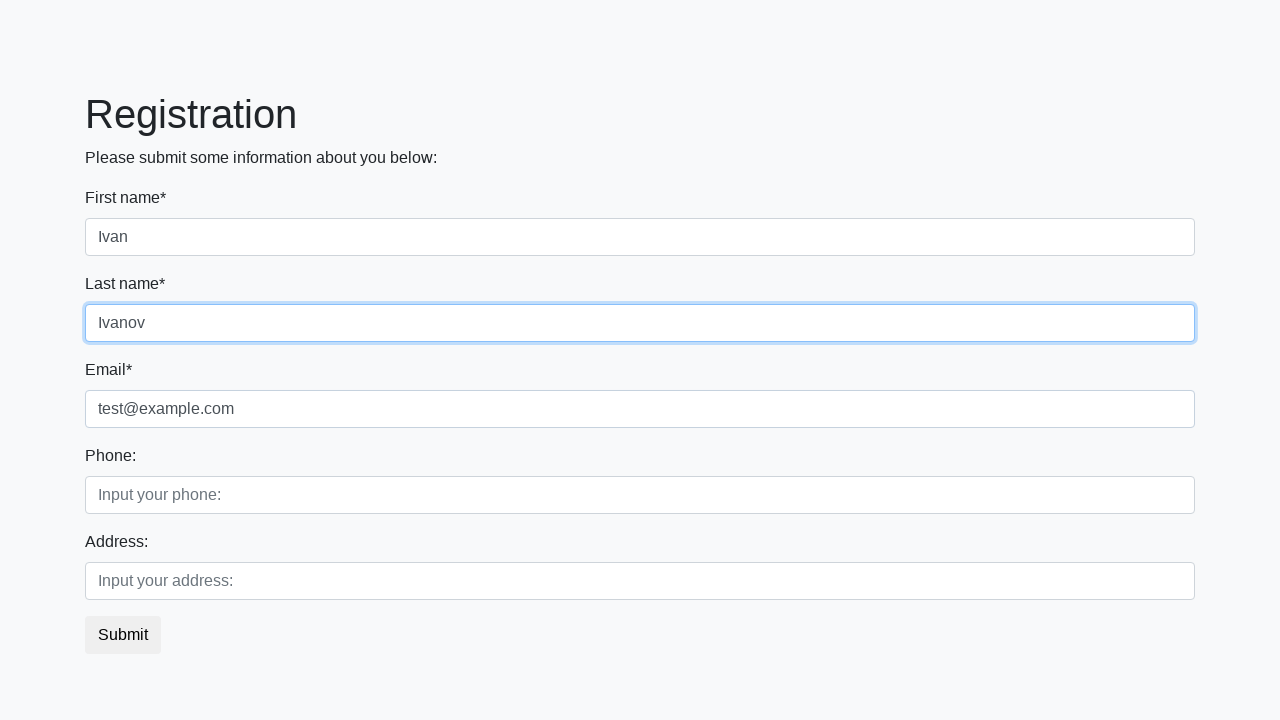

Clicked submit button to register at (123, 635) on button.btn
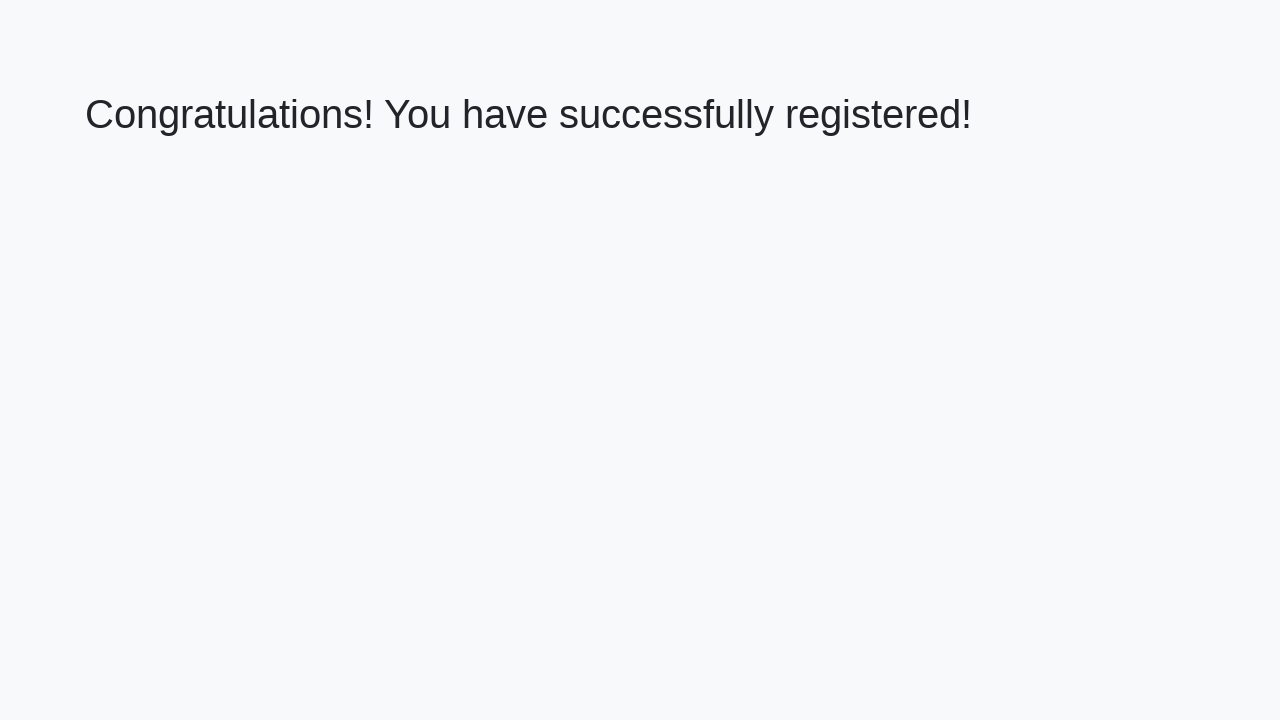

Success message displayed - registration form submitted successfully
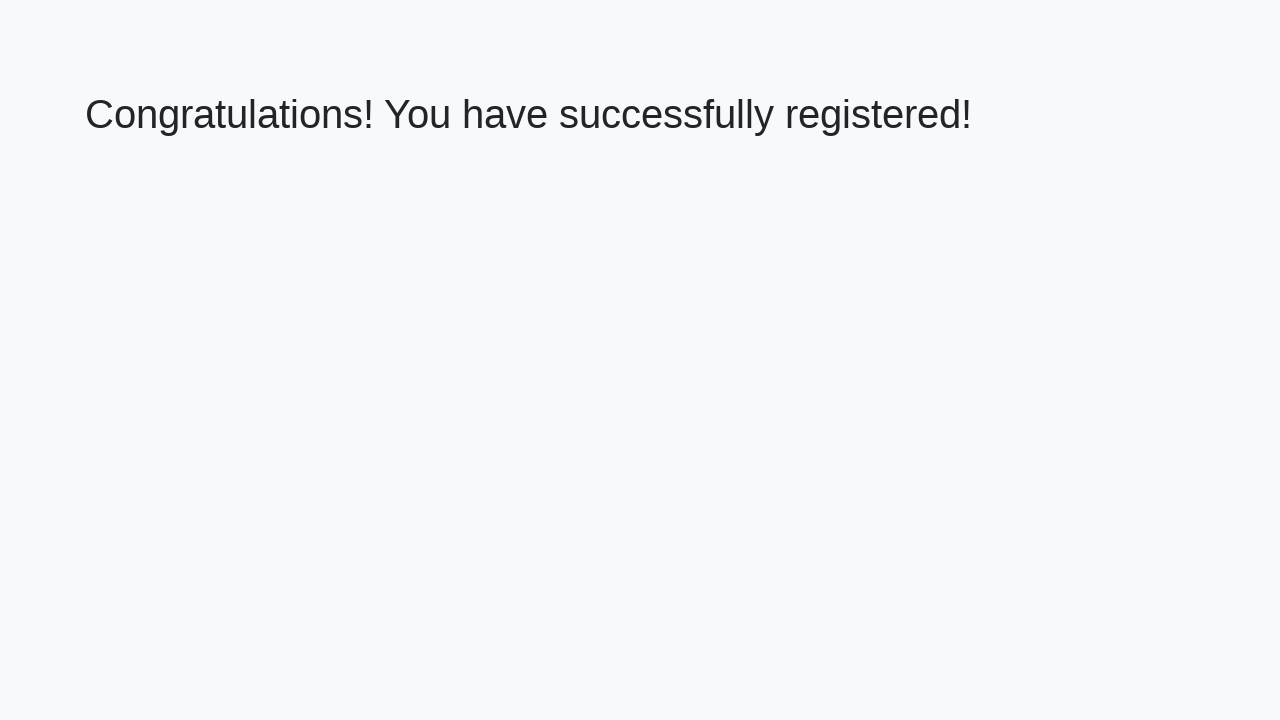

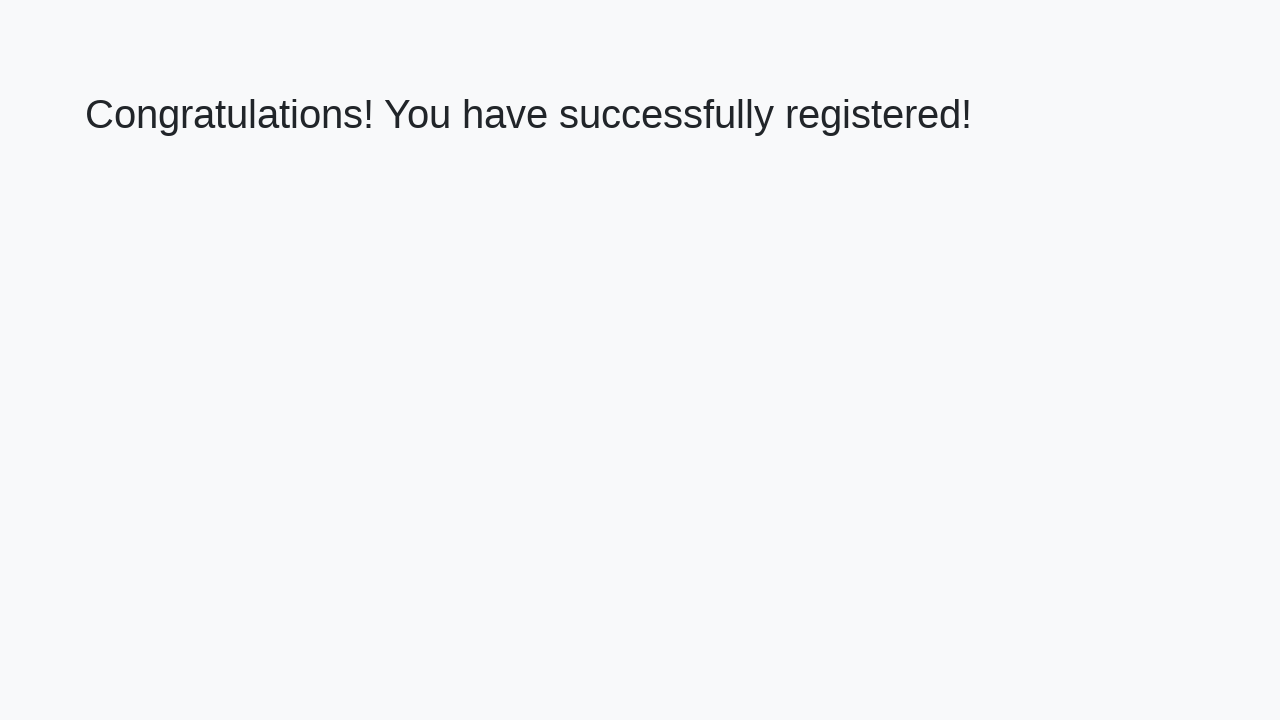